Tests Google Translate by entering Hebrew text into the translation input field

Starting URL: https://translate.google.com

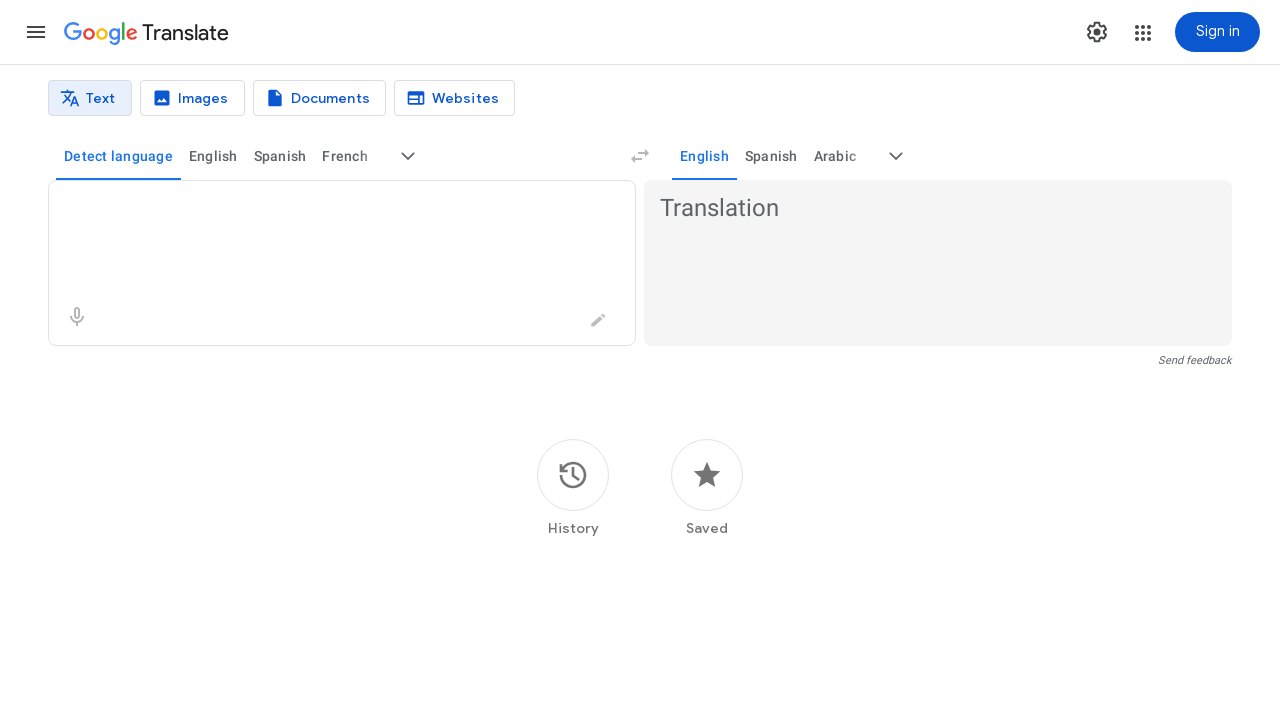

Translation input textarea became available
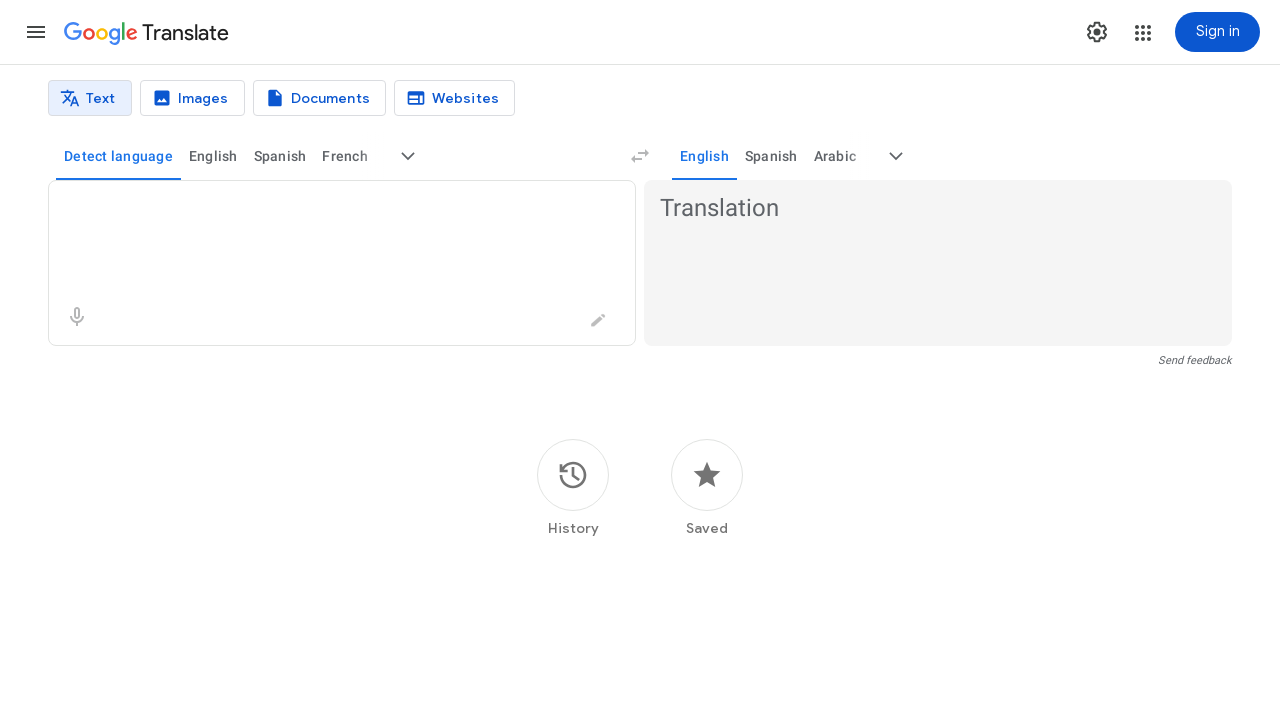

Entered Hebrew text 'משהו בעברית' into the translation input field on textarea
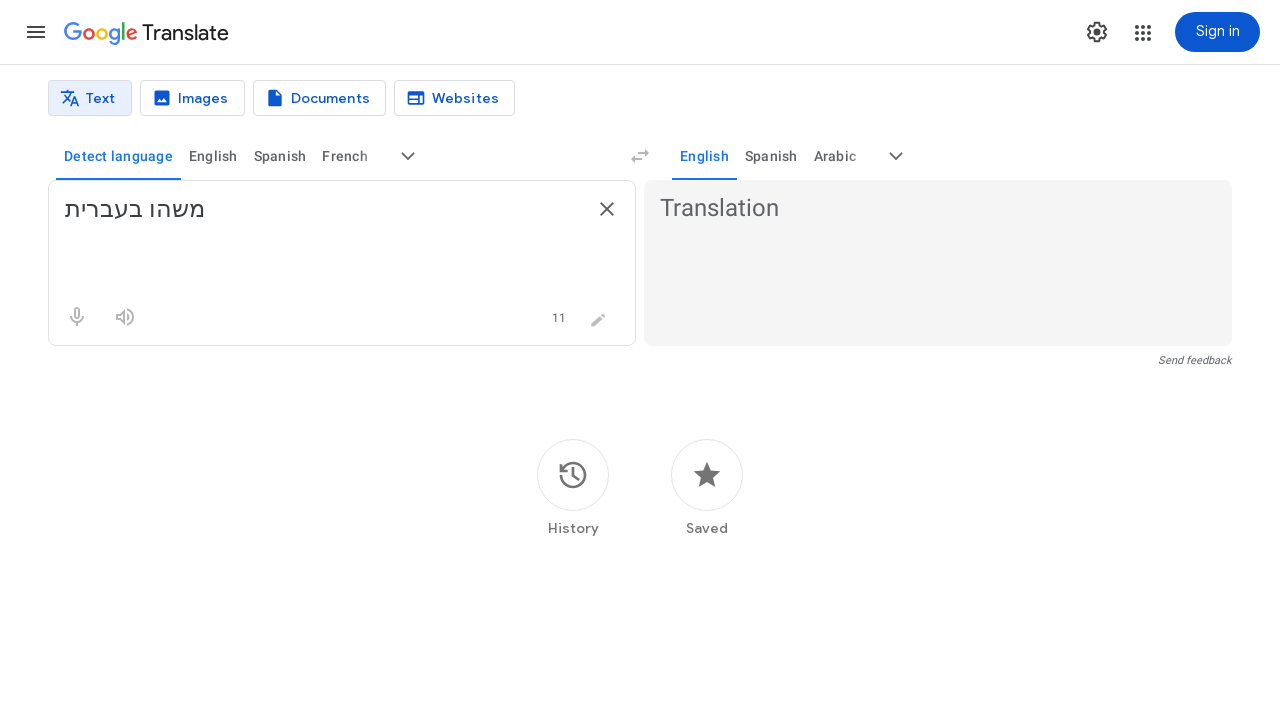

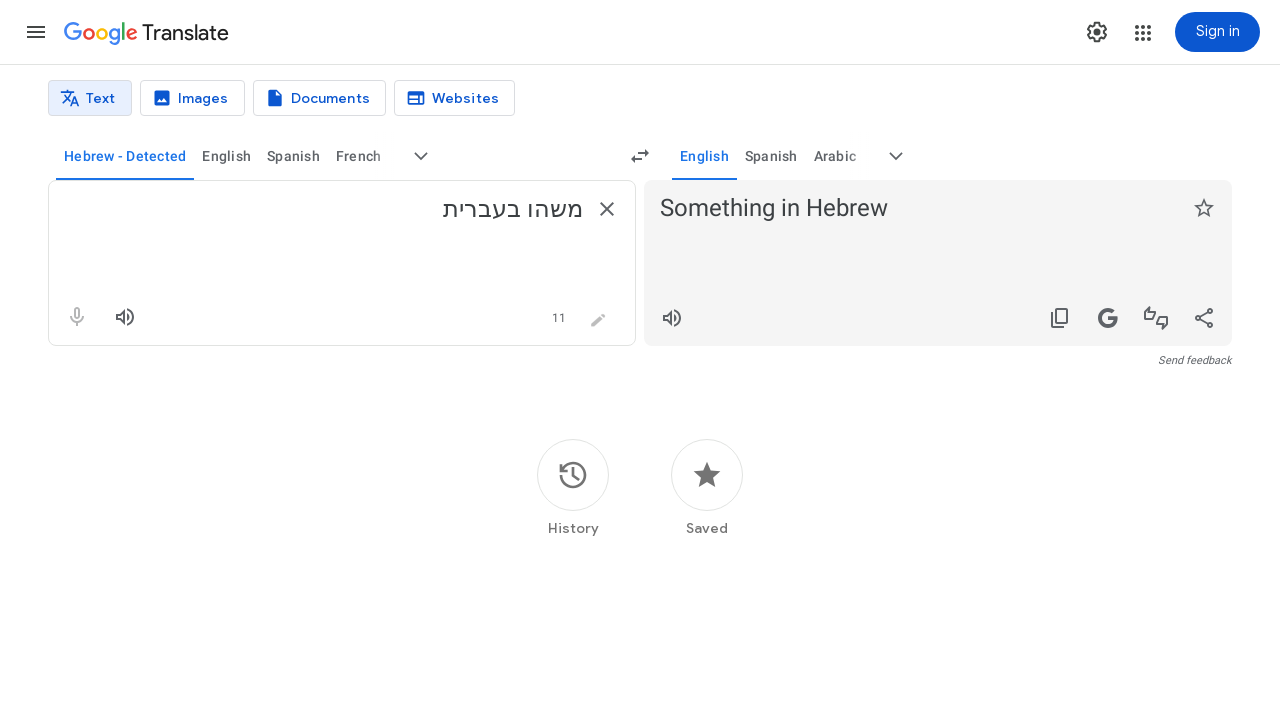